Tests the contact form submission on the Jupiter toy shop testing site by navigating to the contact page, filling in forename, email, and message fields, and submitting the form.

Starting URL: https://jupiter.cloud.planittesting.com/#/home

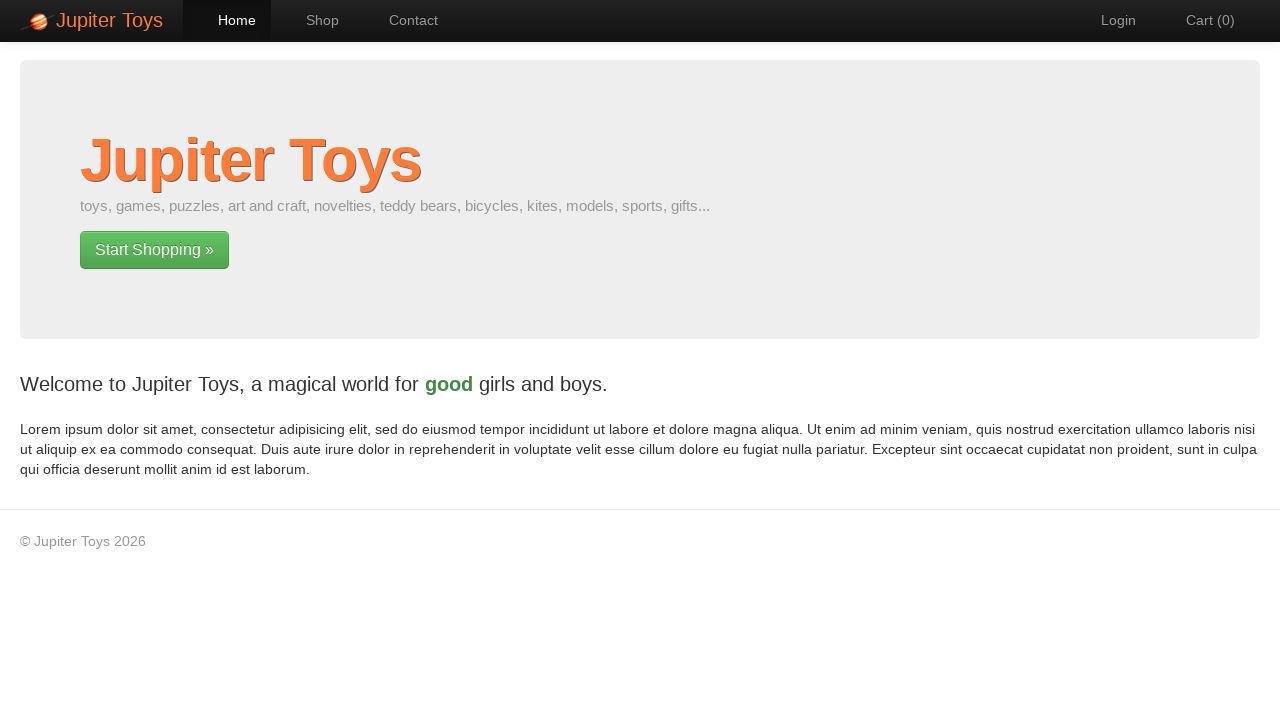

Clicked on the first navigation/start shopping link at (154, 250) on xpath=//body/div[2]/div[1]/div[1]/div[1]/p[2]/a[1]
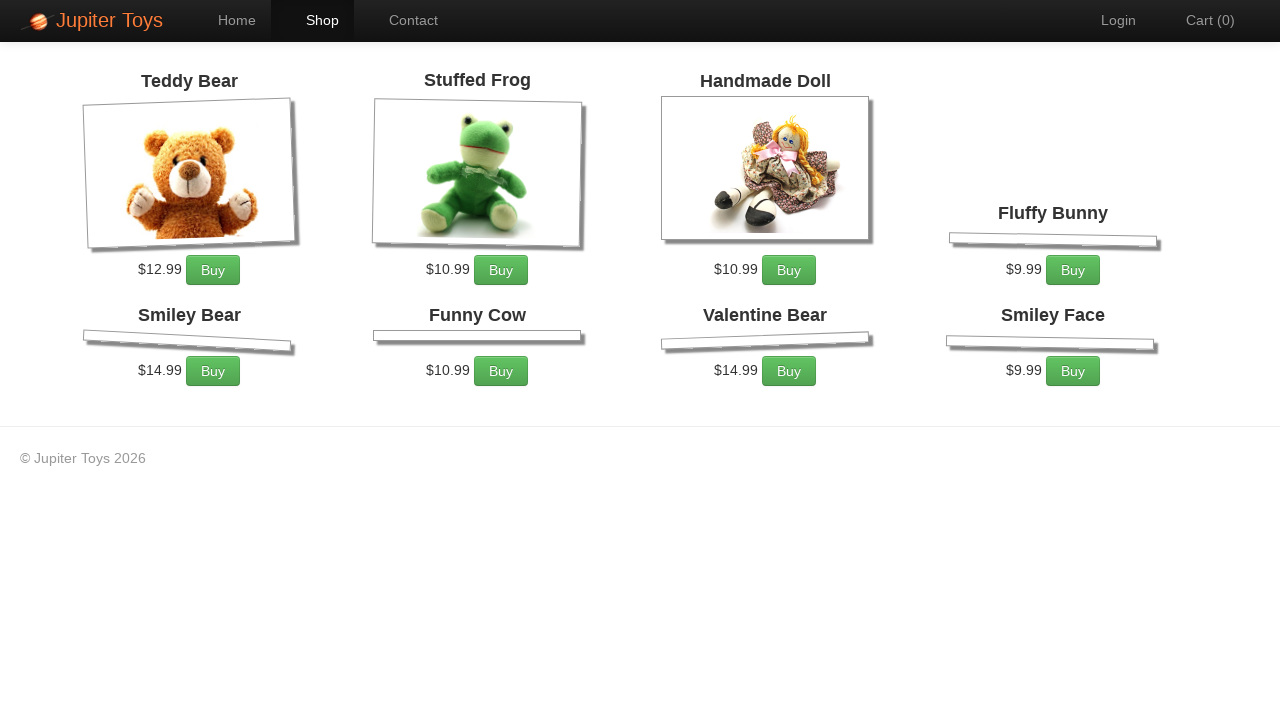

Clicked on Contact menu item in navigation at (404, 20) on xpath=//body/div[1]/div[1]/div[1]/div[1]/ul[1]/li[3]/a[1]
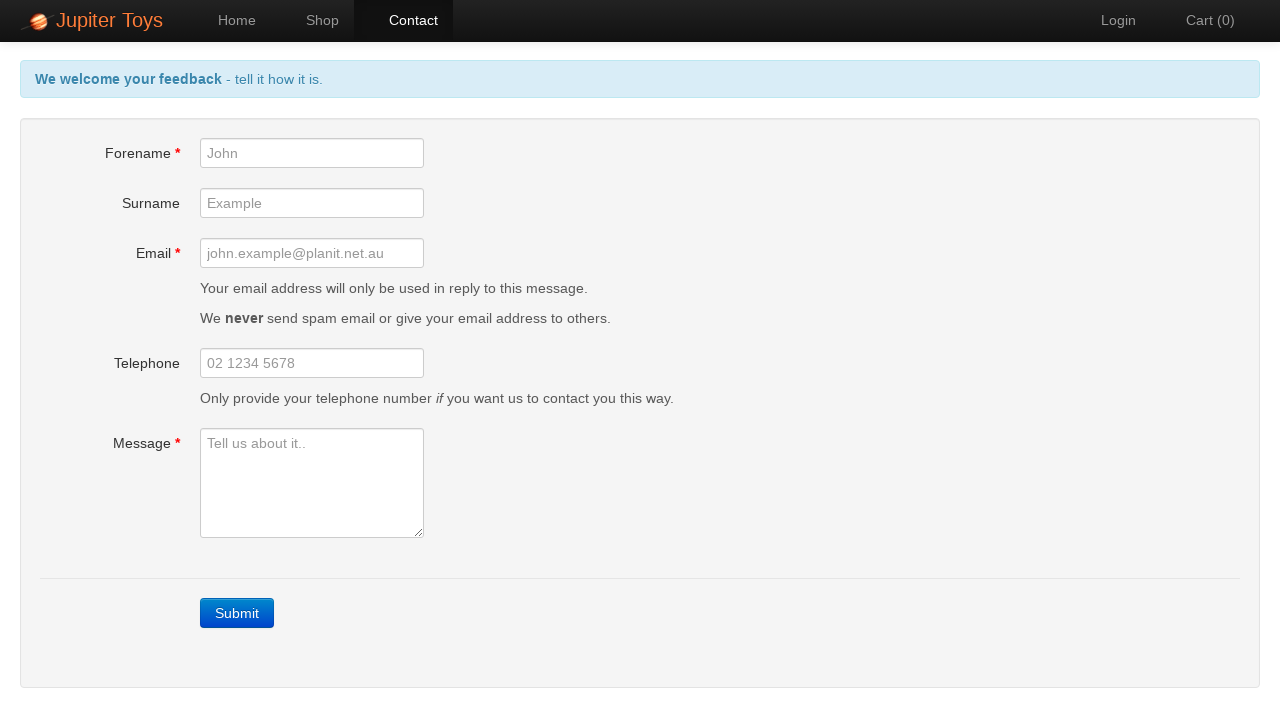

Forename field loaded and visible
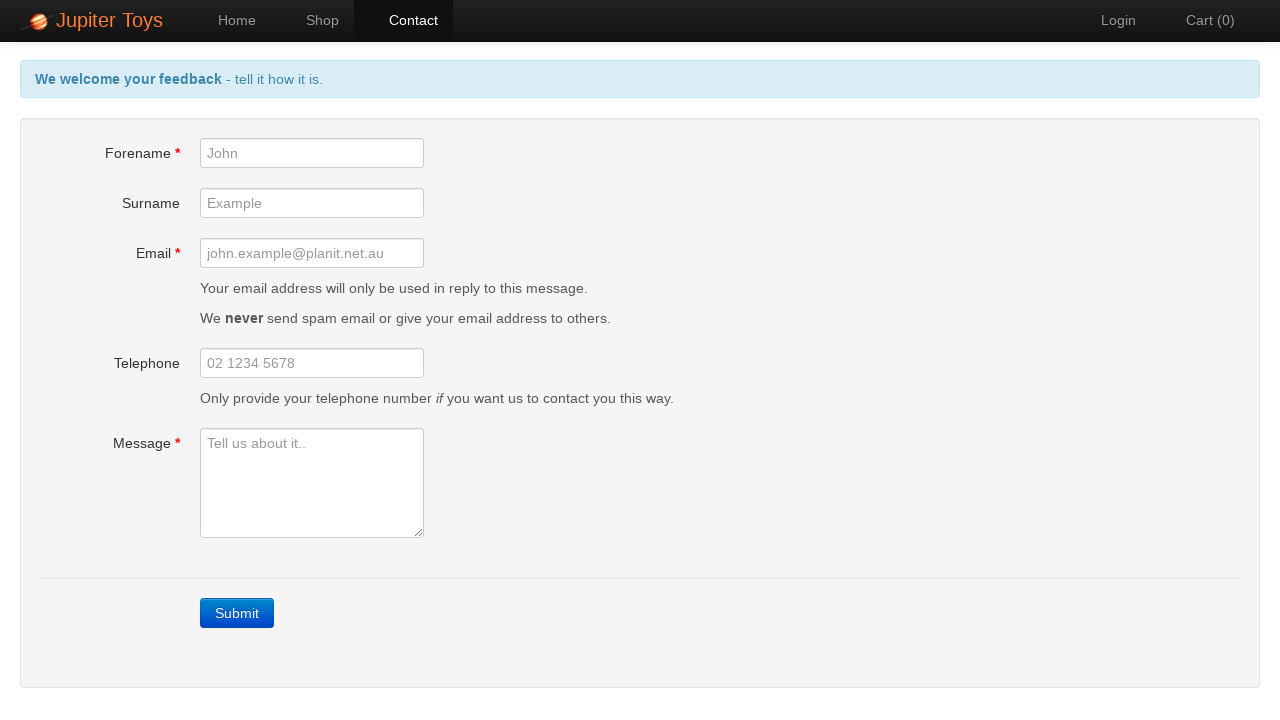

Filled forename field with 'Tanuja' on #forename
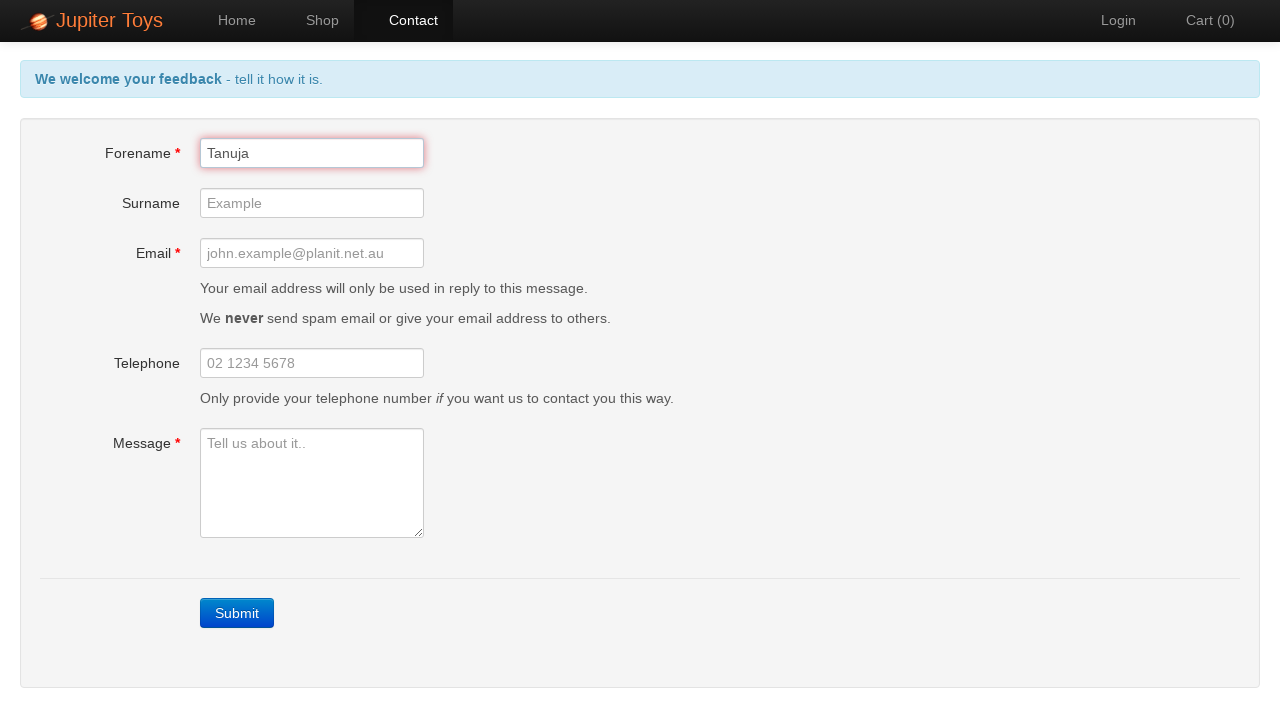

Filled email field with 'tanujaanvitha@gmail.com' on #email
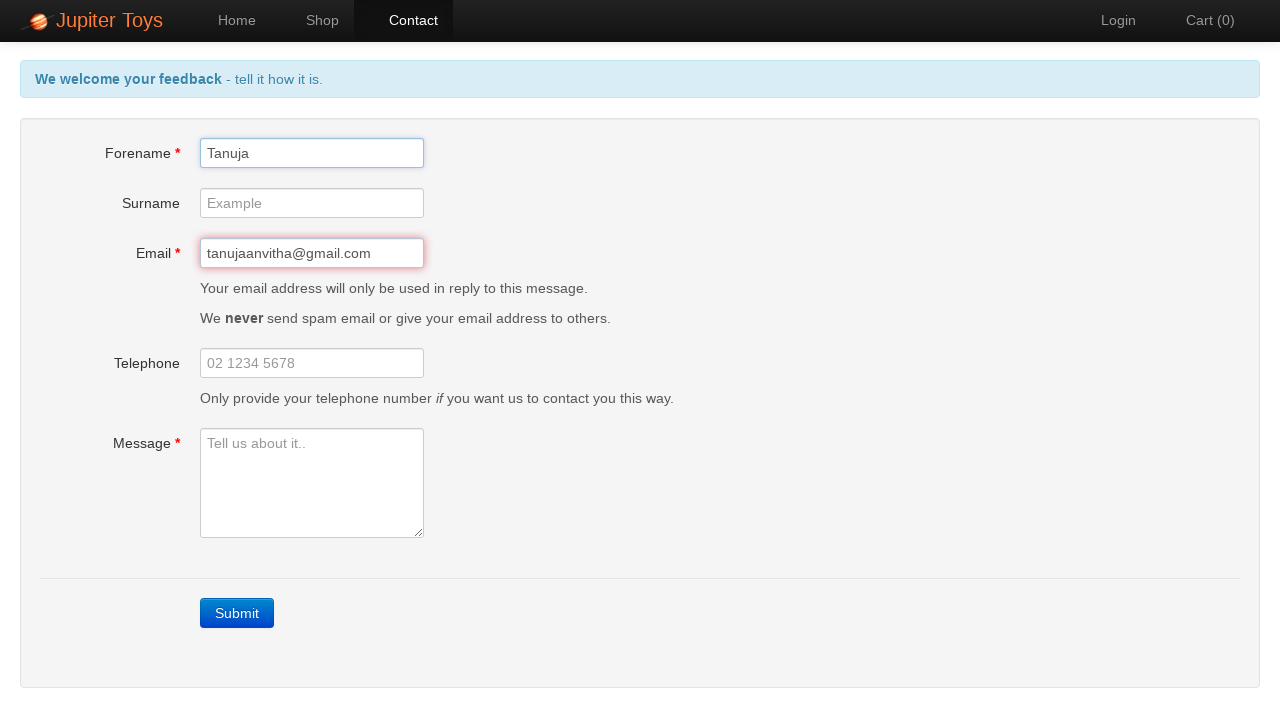

Filled message field with 'THIS IS AWESOME' on #message
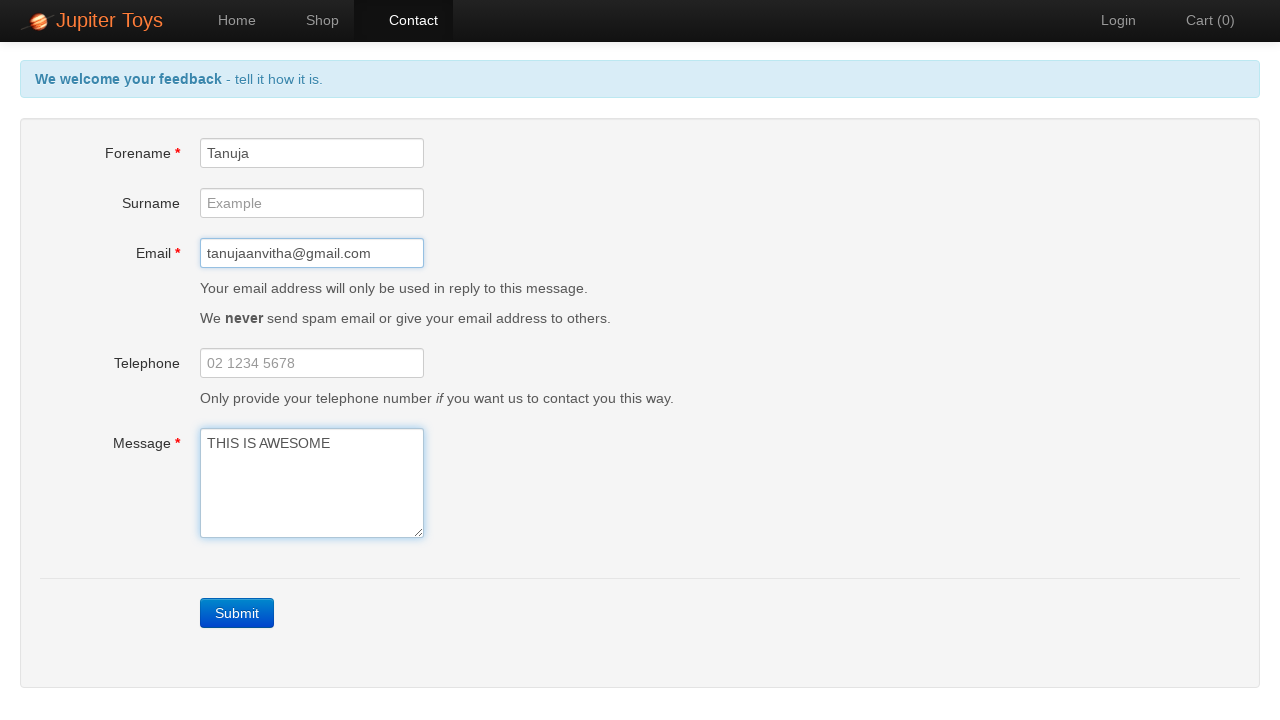

Clicked Submit button to submit the contact form at (237, 613) on xpath=//a[contains(text(),'Submit')]
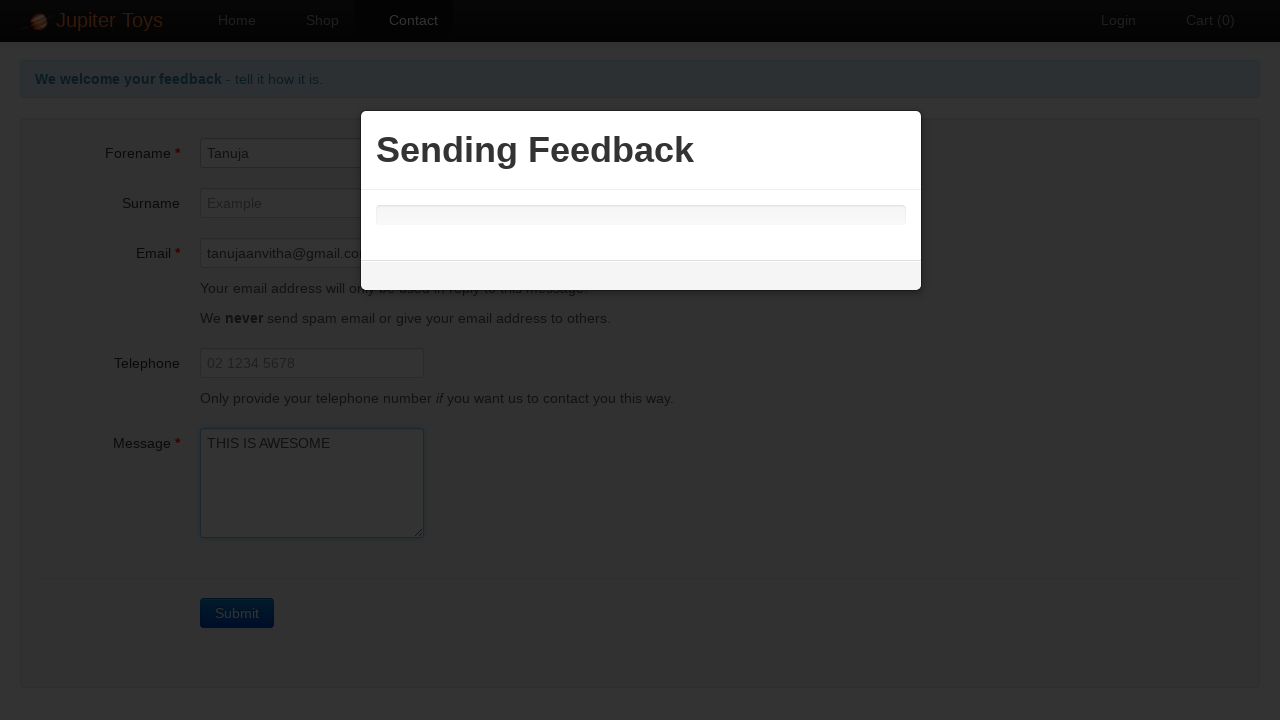

Form submission response/confirmation page loaded
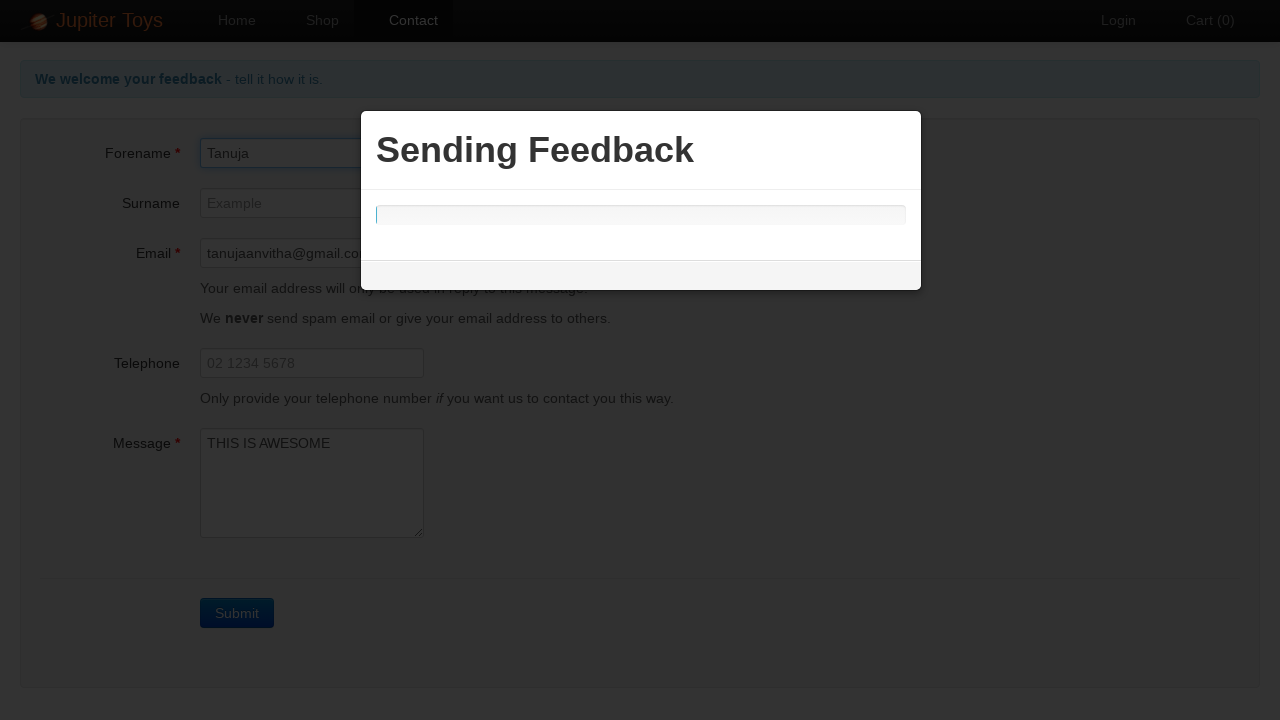

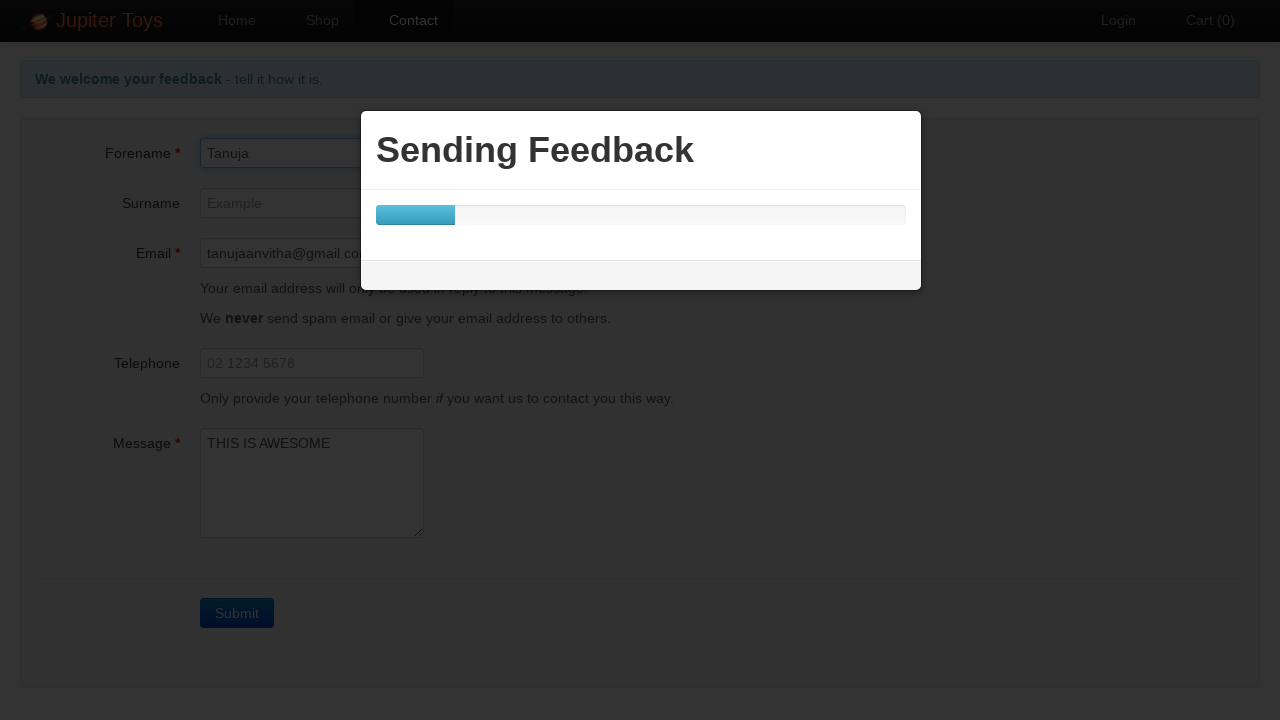